Tests multi-select dropdown functionality by scrolling to a select element and selecting/deselecting options using different methods (by index, value, and visible text)

Starting URL: https://demoqa.com/select-menu

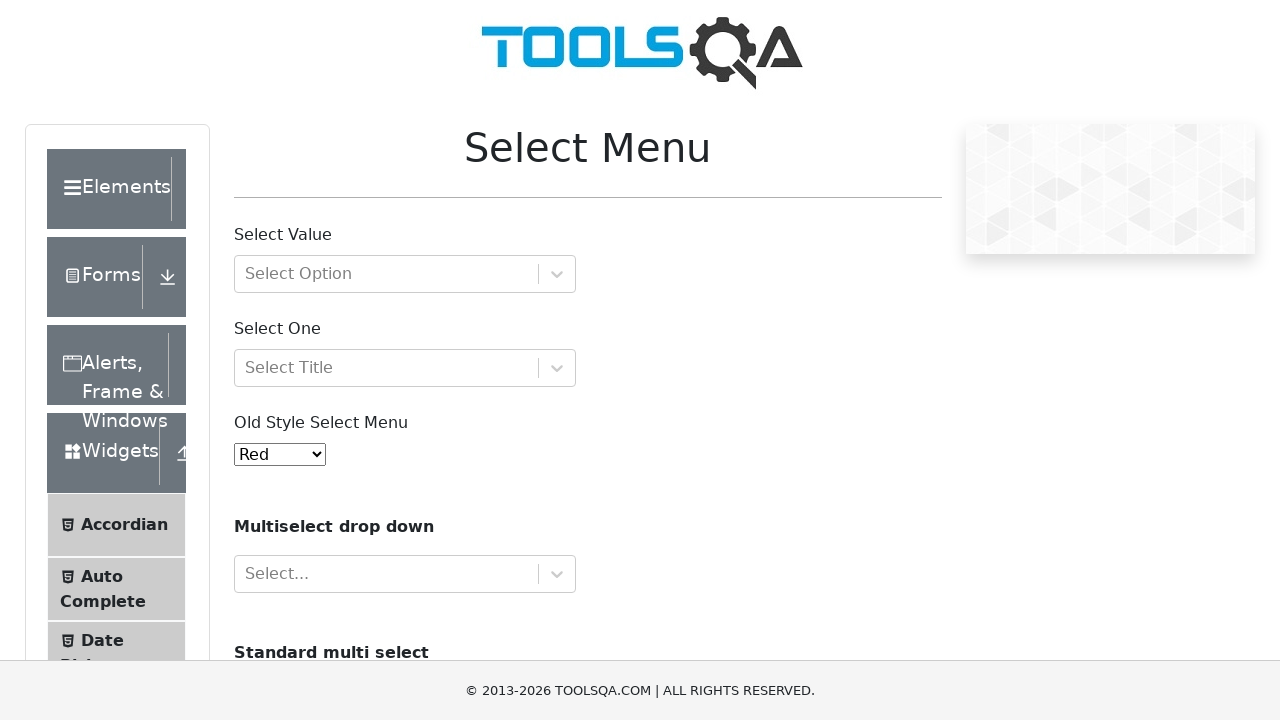

Scrolled to cars multi-select dropdown element
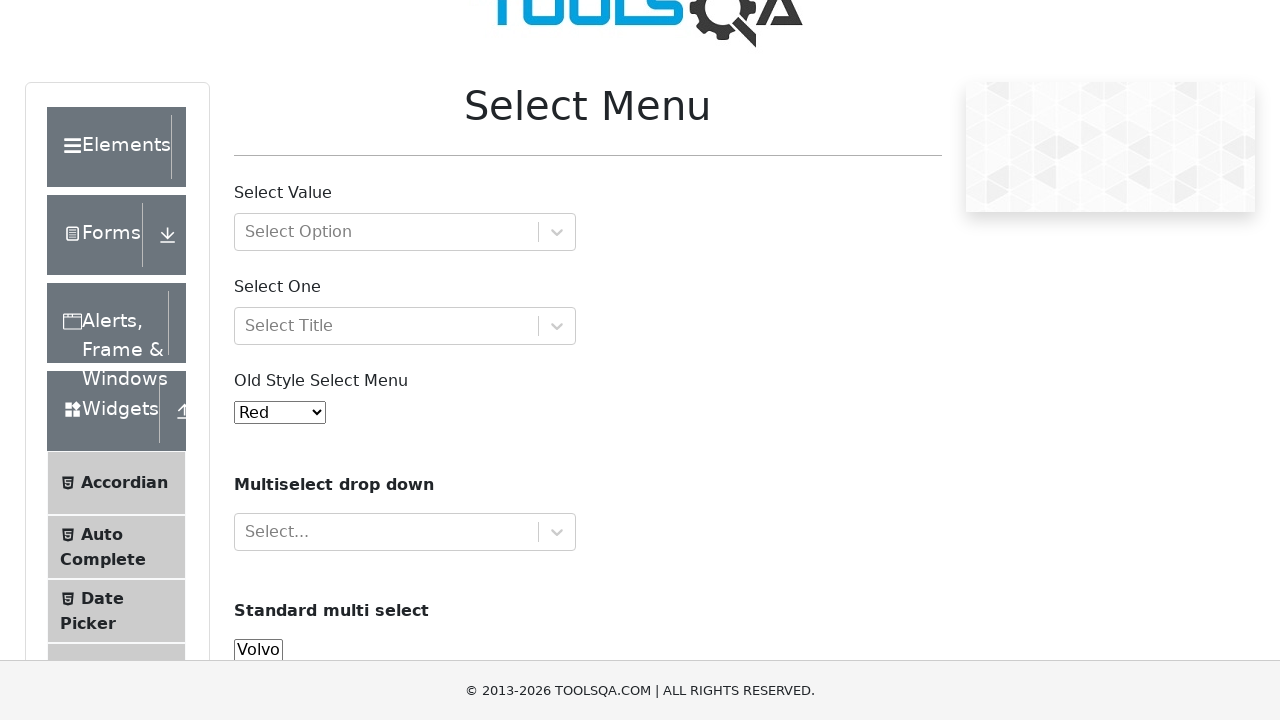

Selected Saab option by index 1 on select#cars
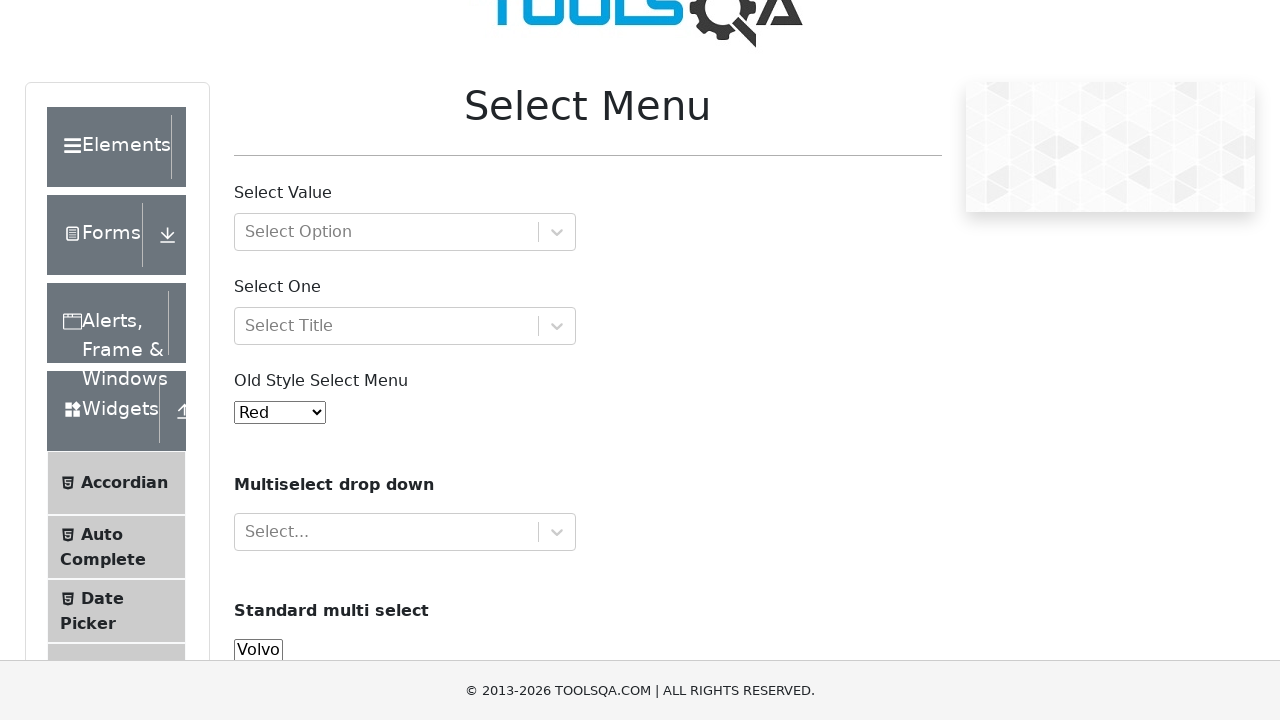

Waited 500ms between selections
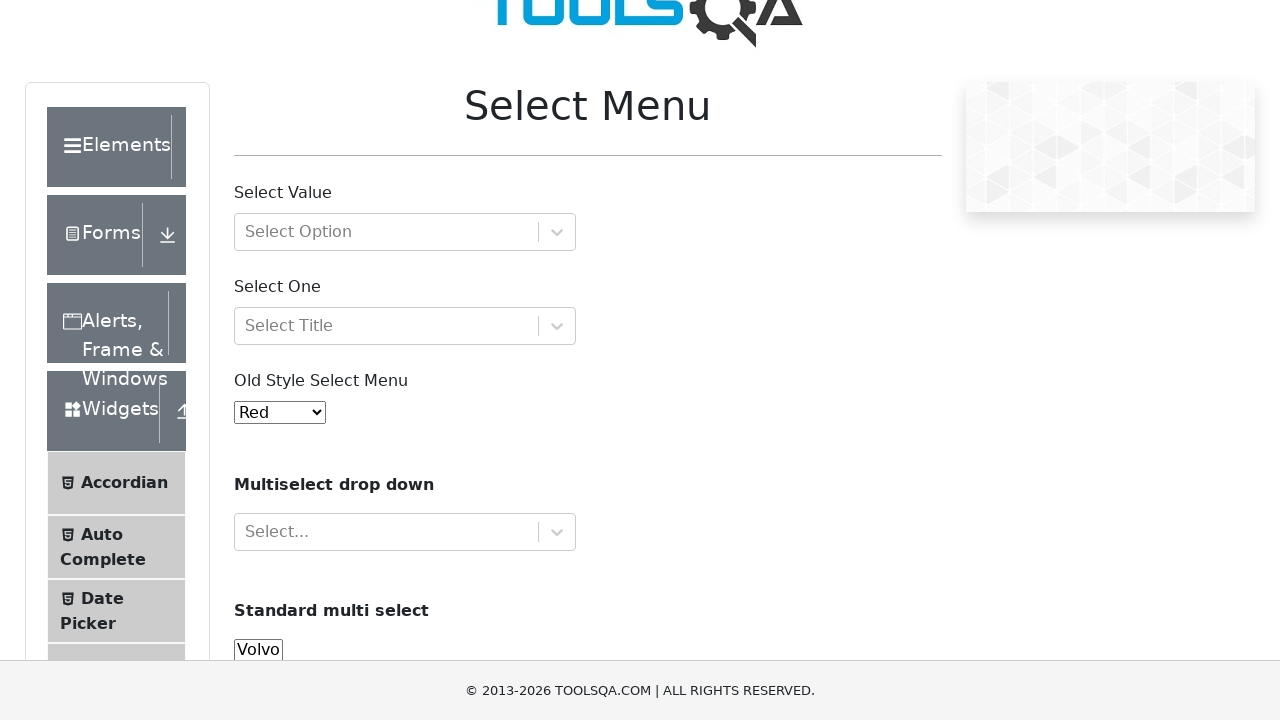

Selected Audi option by value 'audi' on select#cars
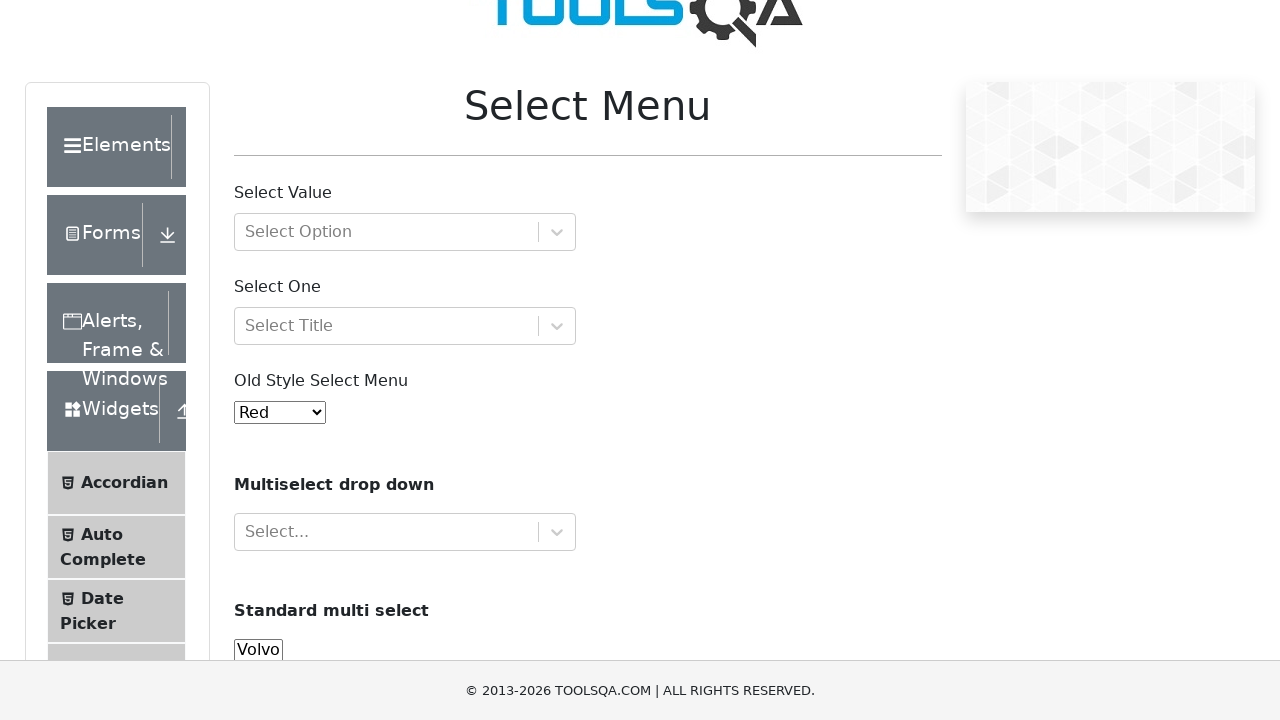

Waited 500ms between selections
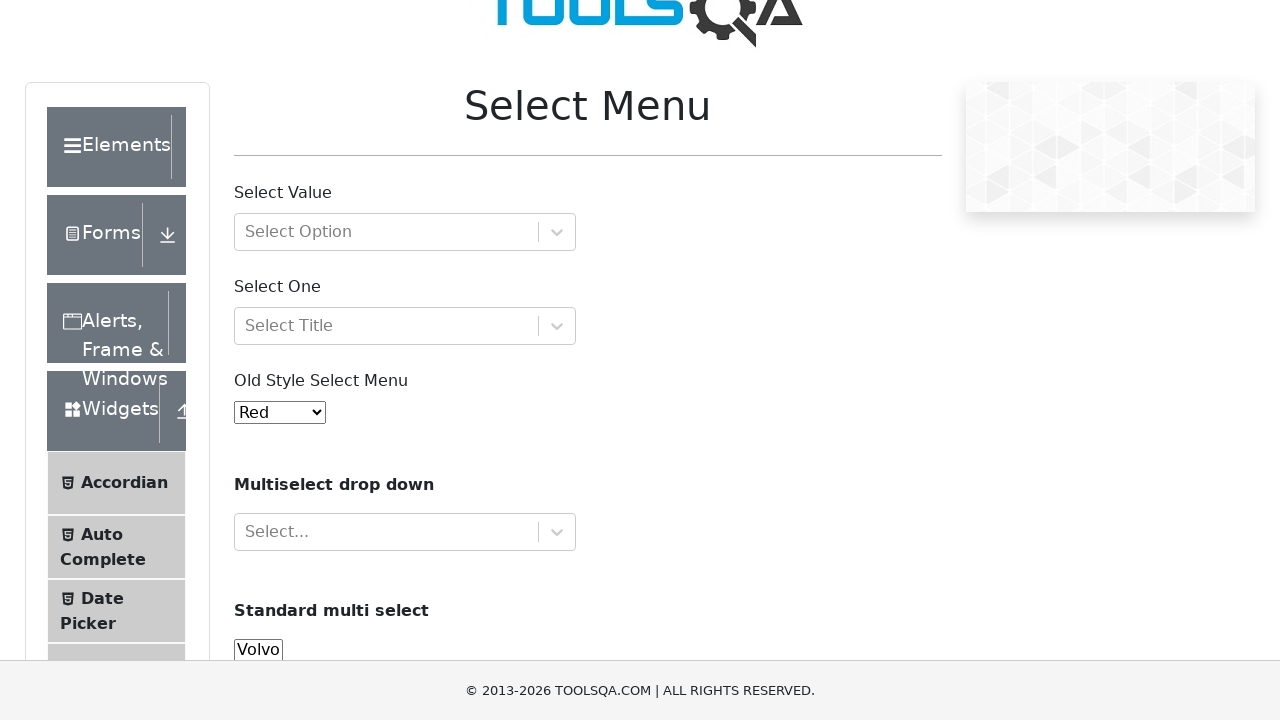

Selected Opel option by visible text label on select#cars
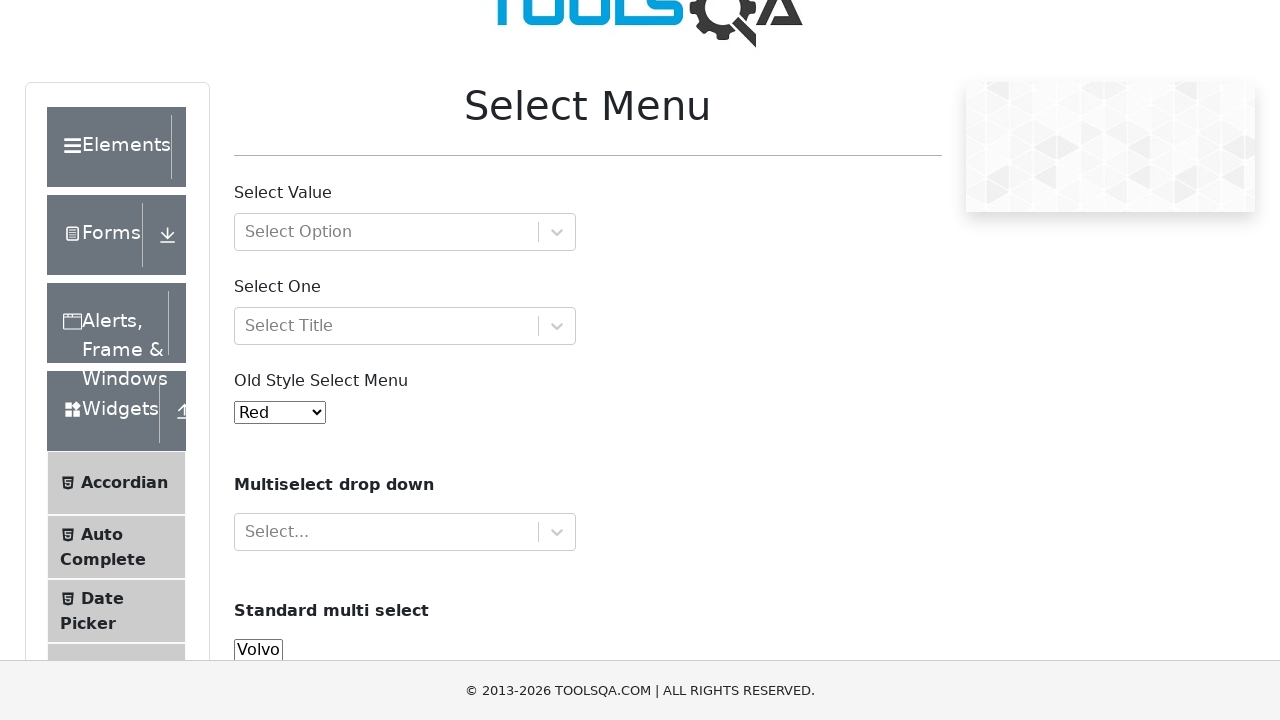

Waited 500ms between selections
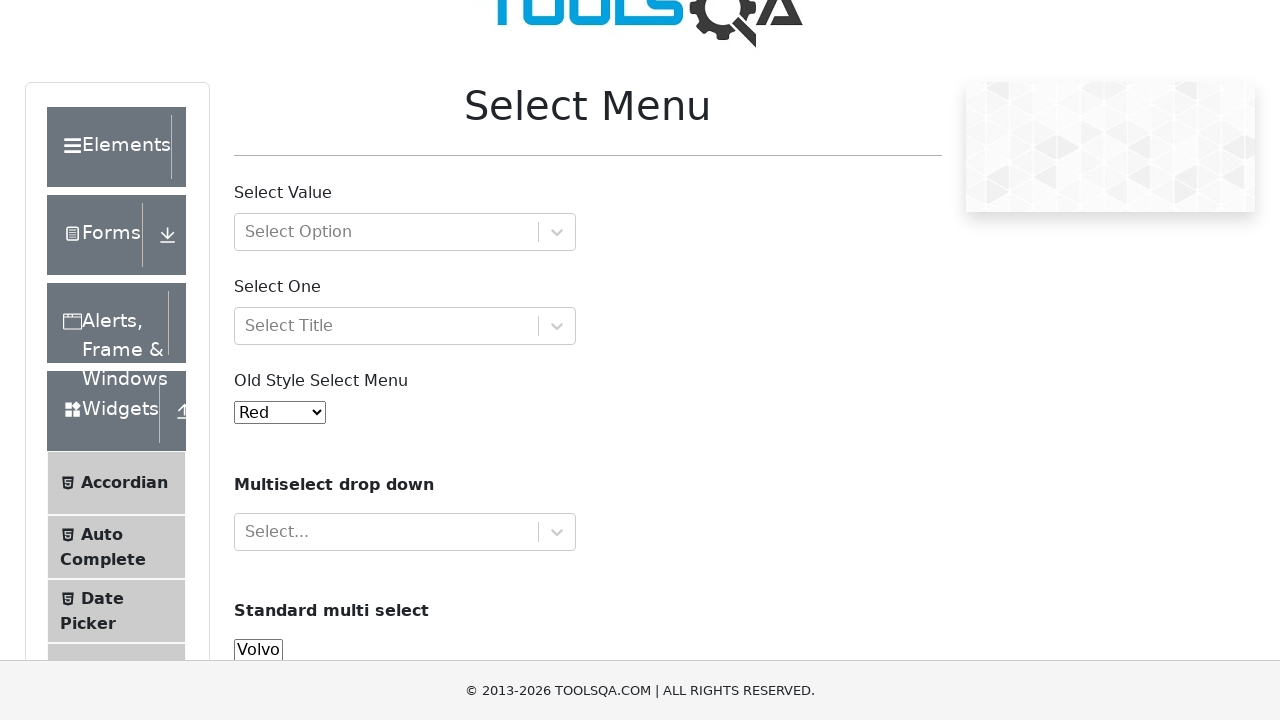

Selected Audi and Opel options, deselecting Saab on select#cars
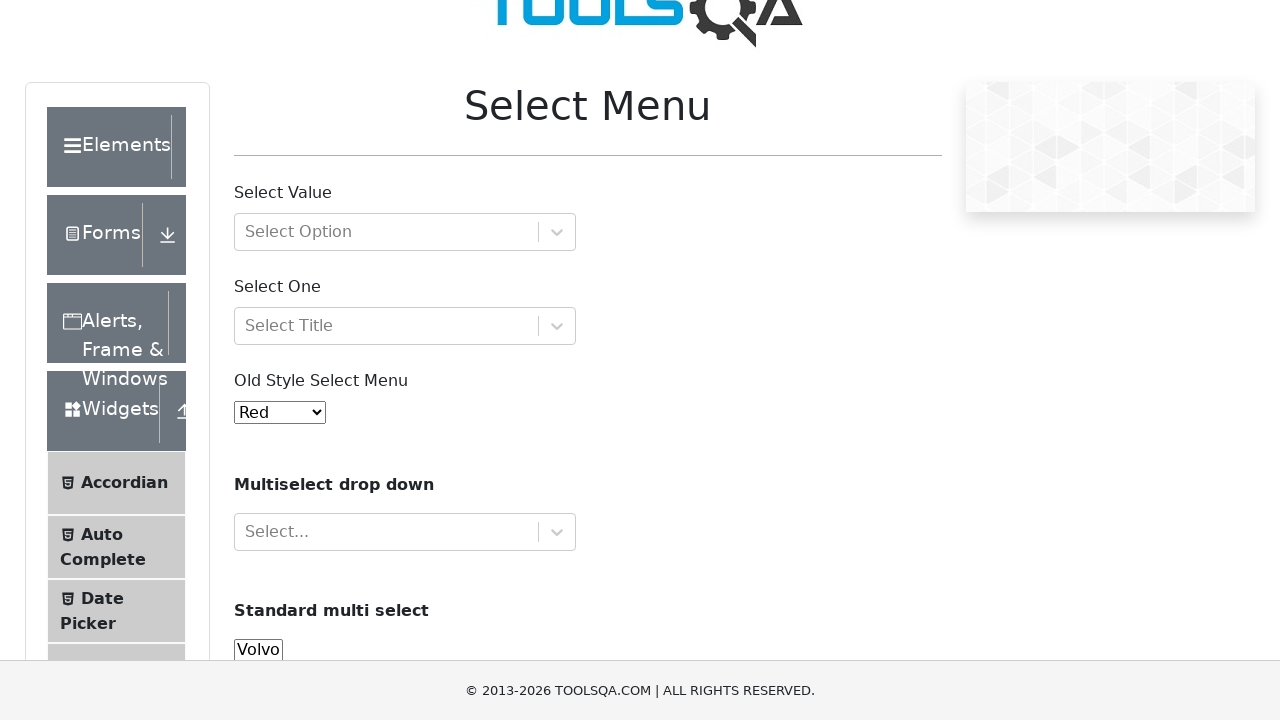

Waited 500ms after multiple option selection
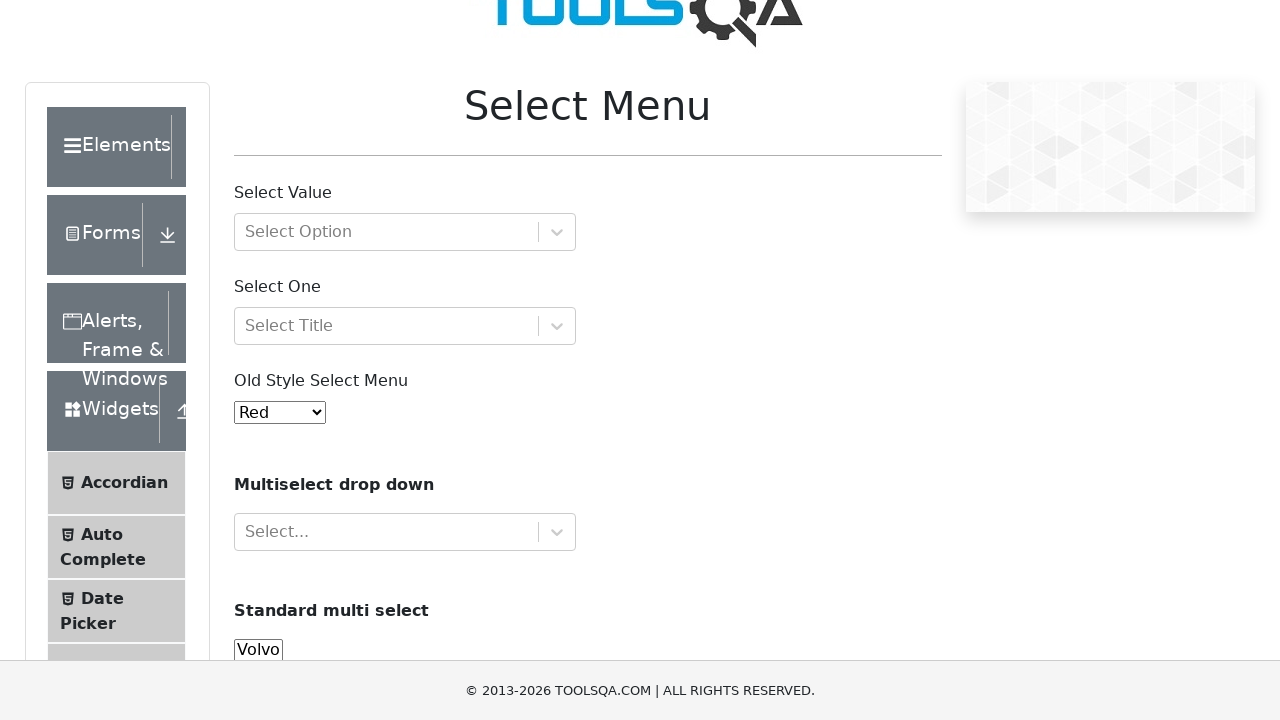

Deselected all options in the multi-select dropdown on select#cars
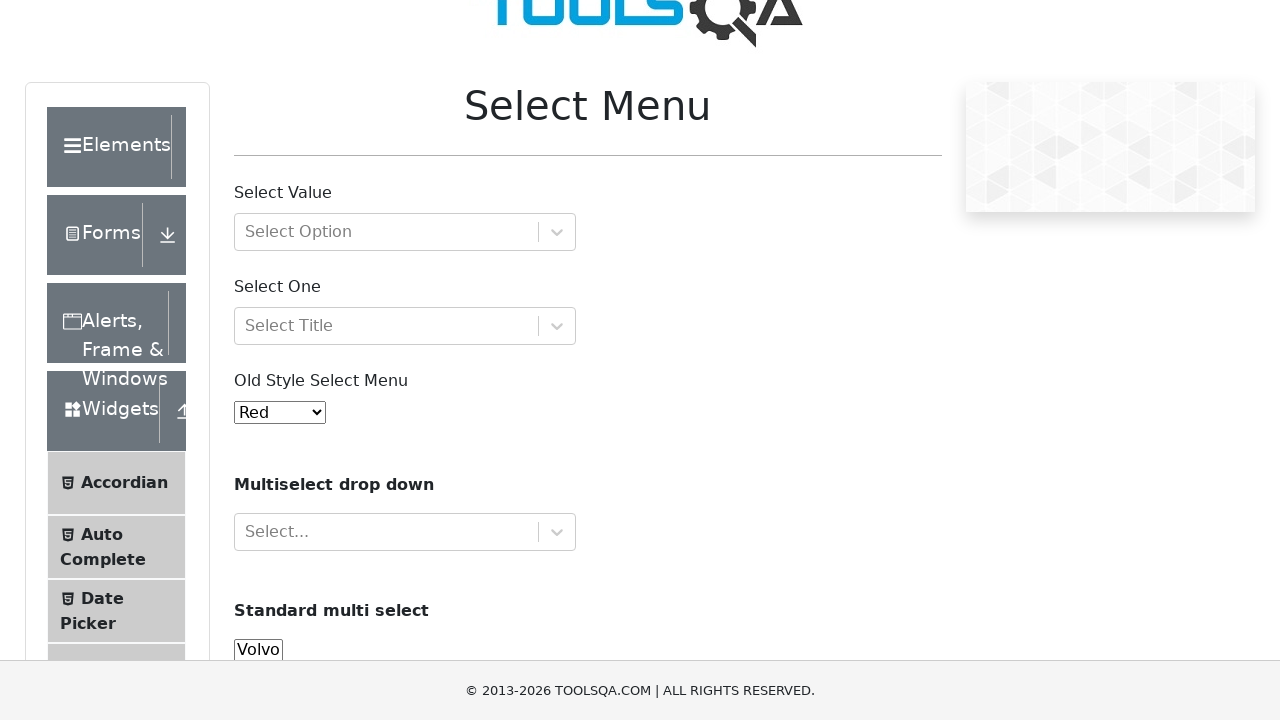

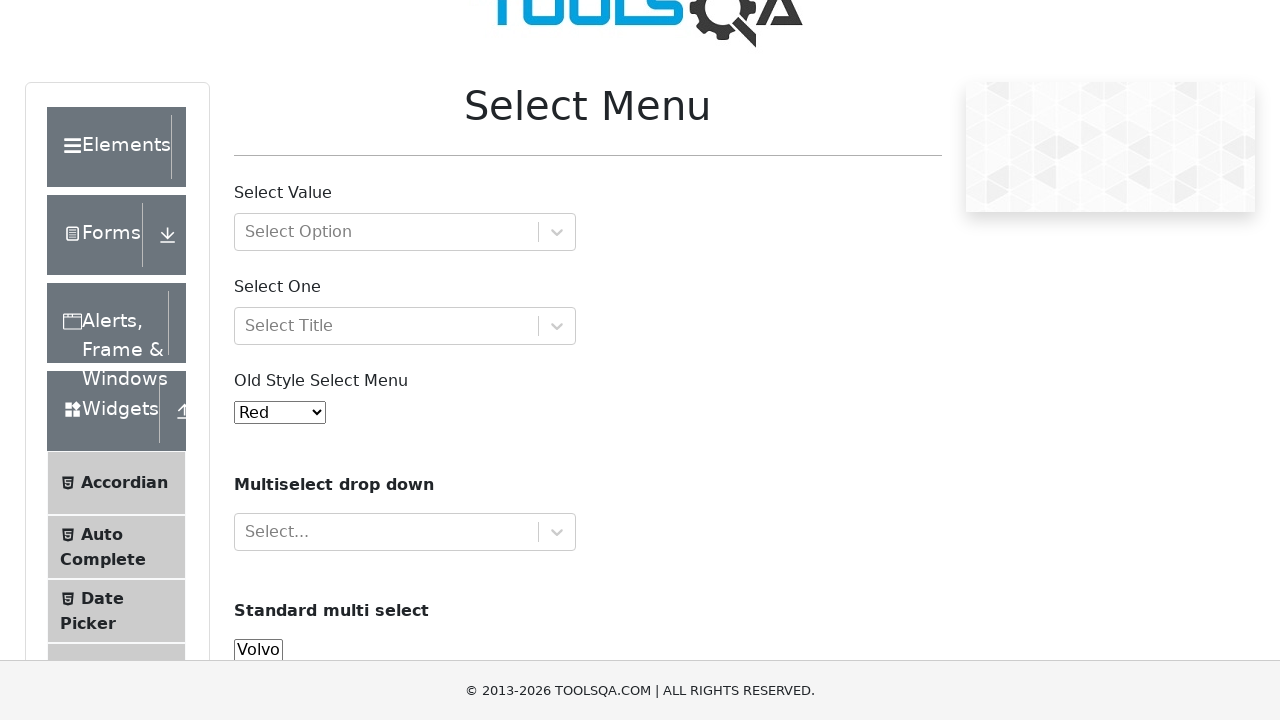